Tests drag and drop functionality by dragging element A to element B and verifying that their text contents are swapped after the operation.

Starting URL: https://the-internet.herokuapp.com/drag_and_drop

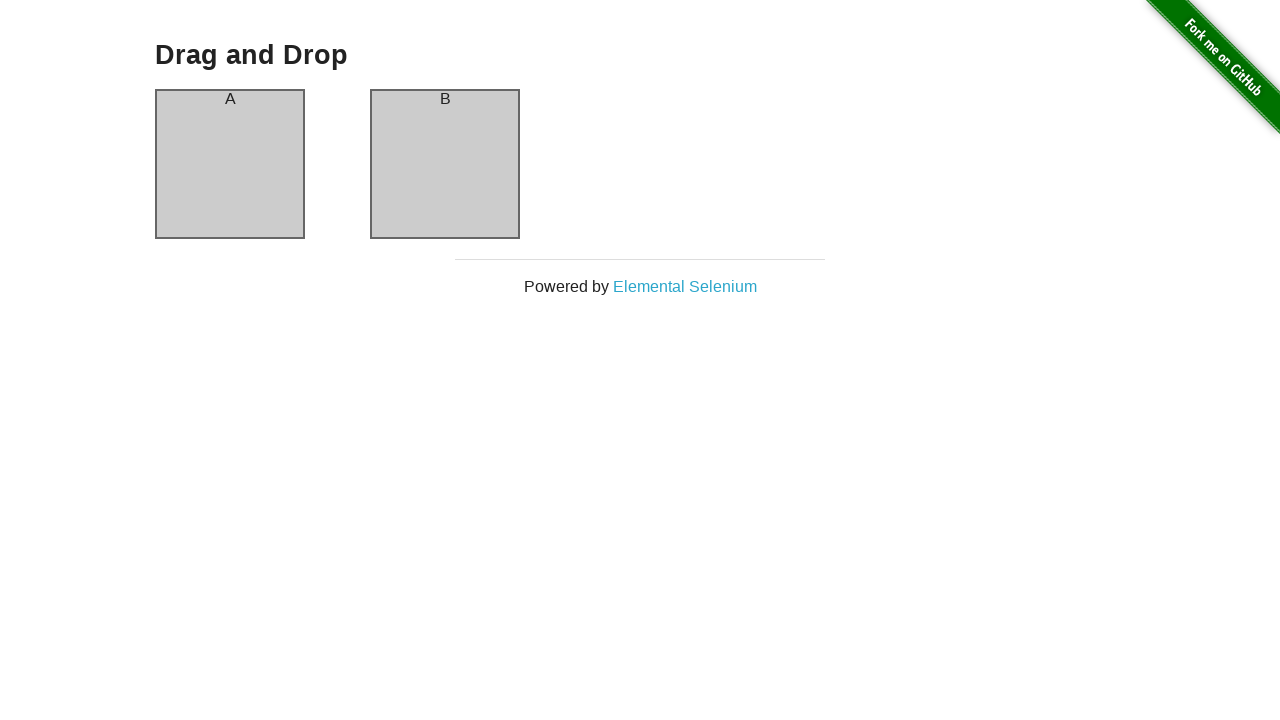

Located column A element
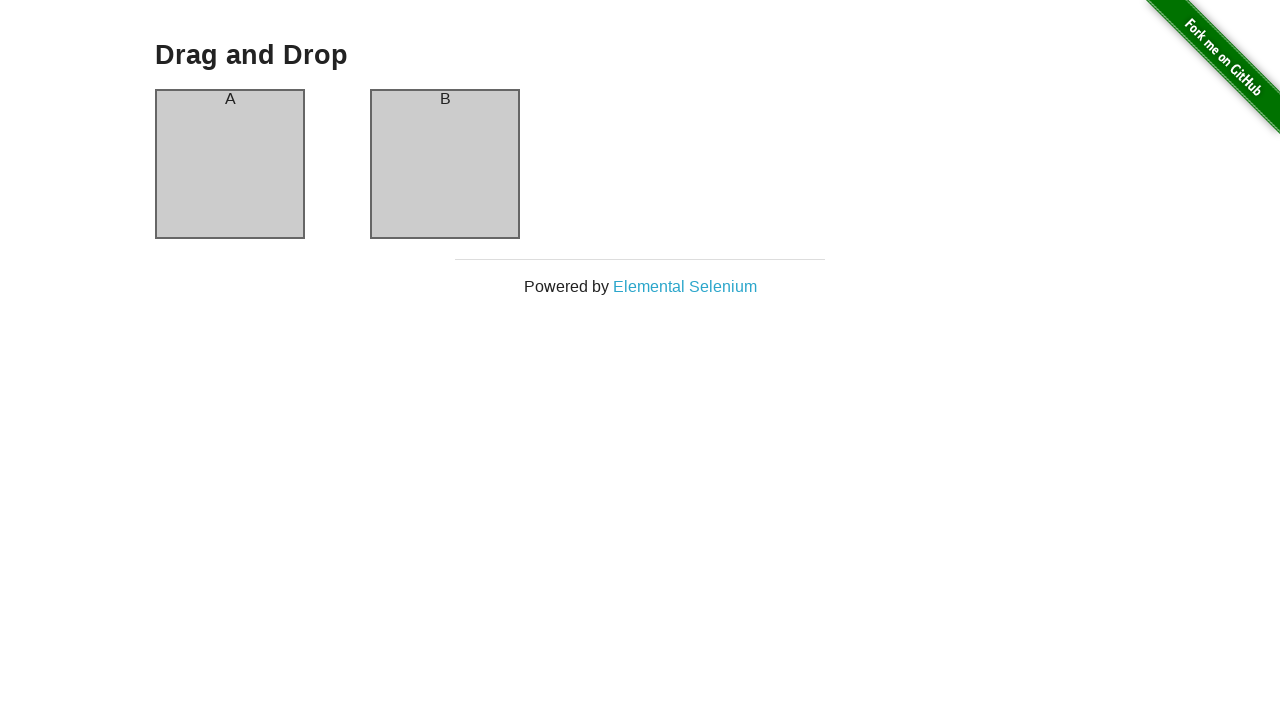

Located column B element
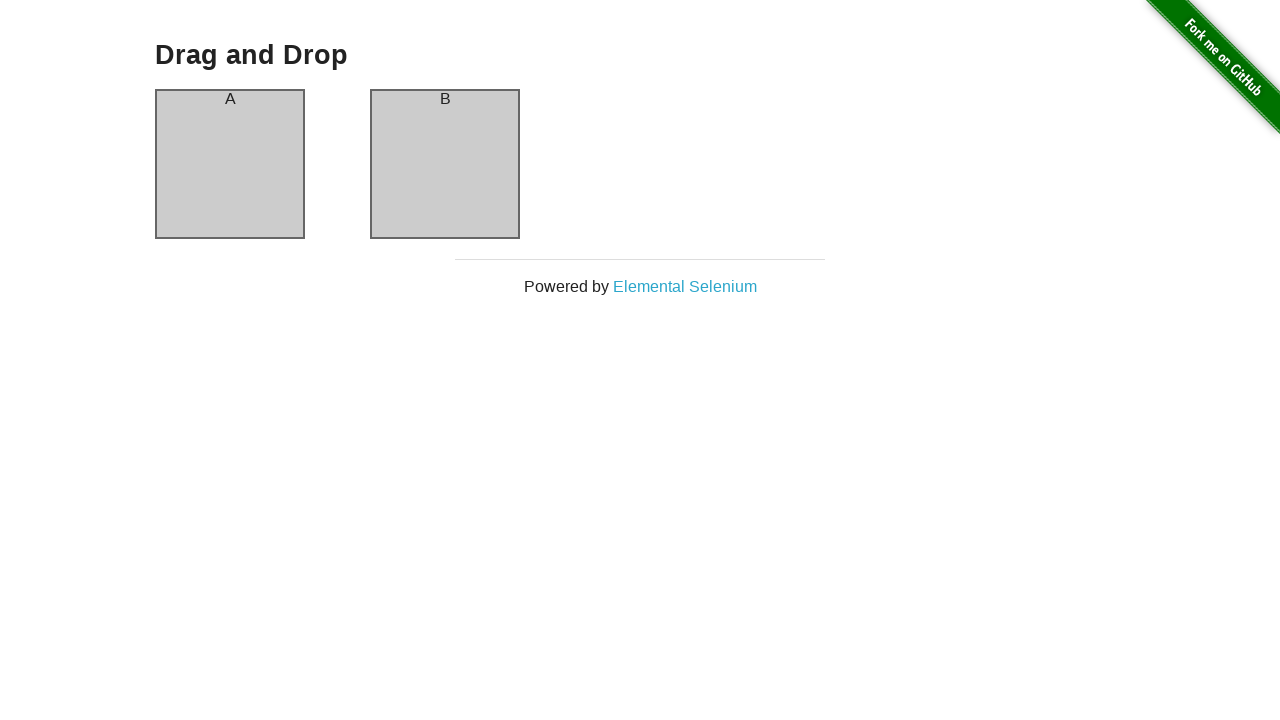

Captured text content of column A before drag operation
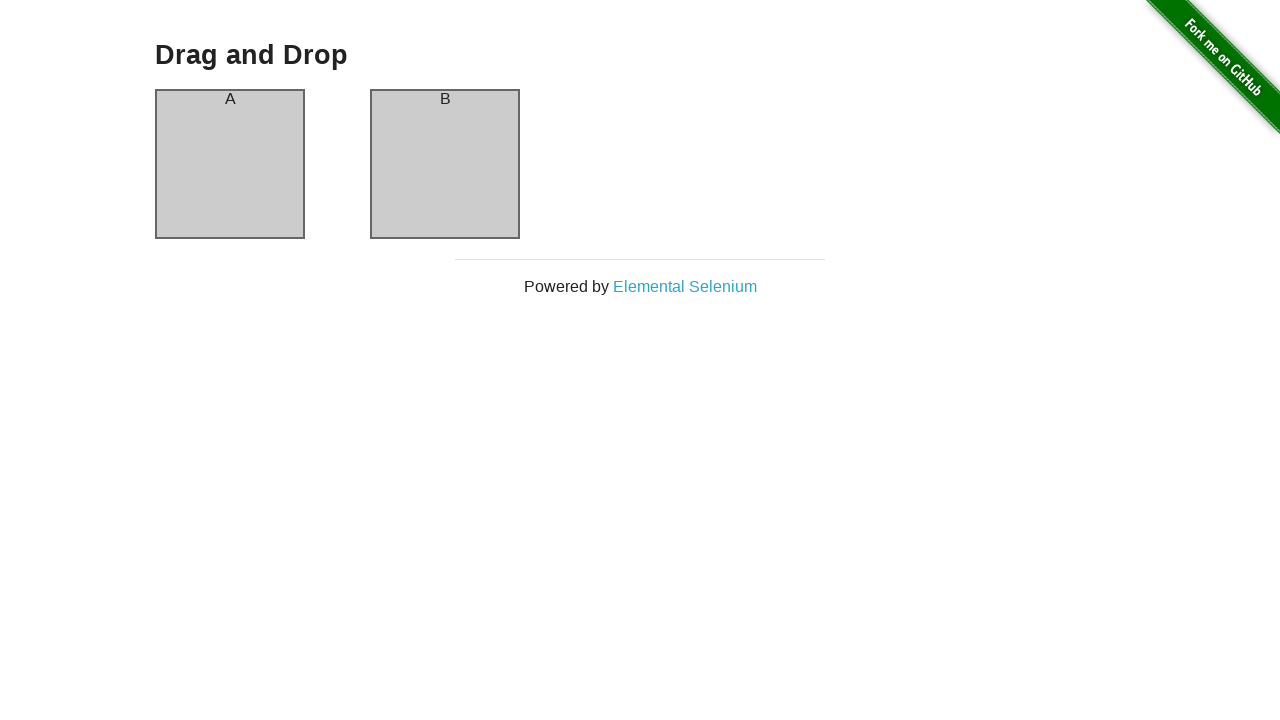

Captured text content of column B before drag operation
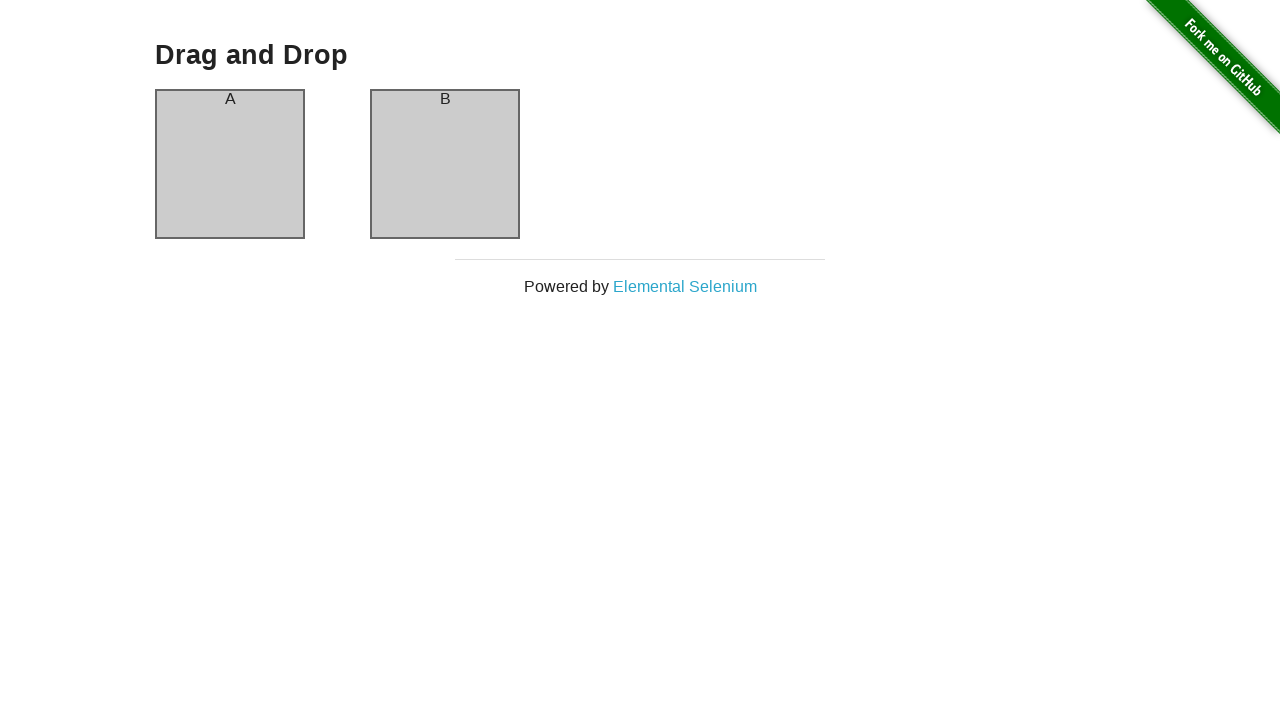

Dragged column A to column B at (445, 164)
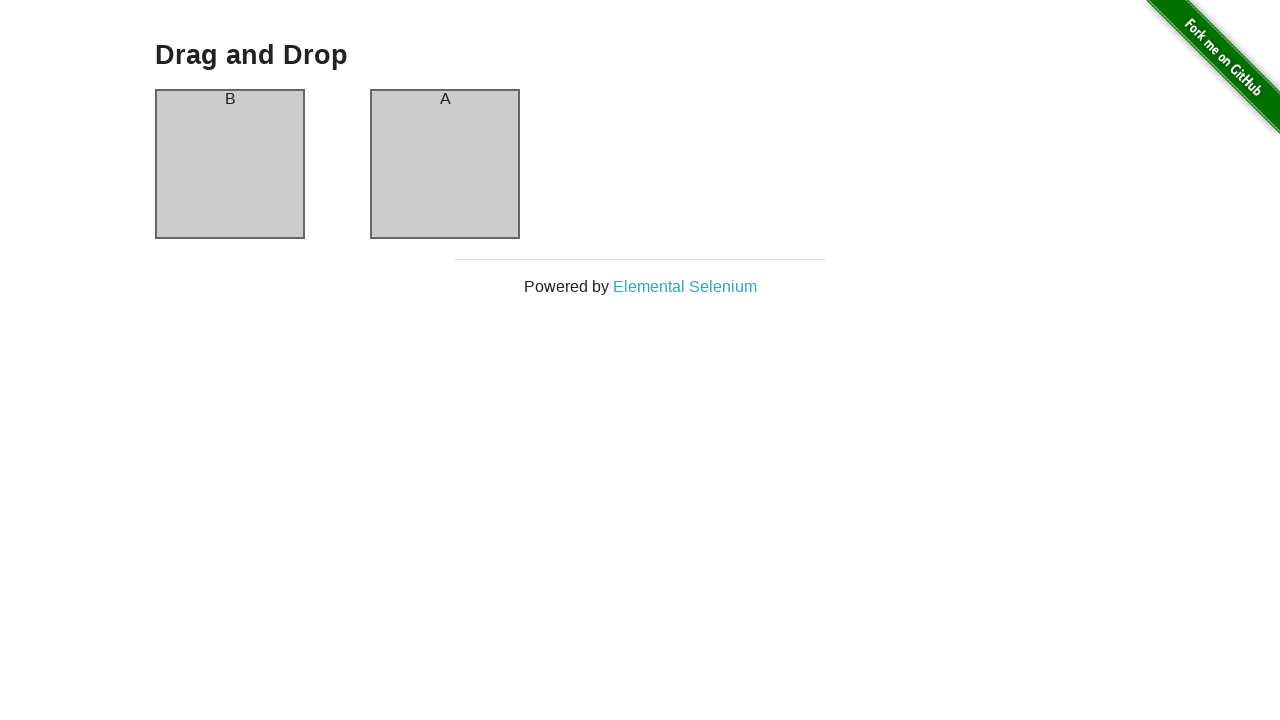

Verified that column A now contains the original text of column B
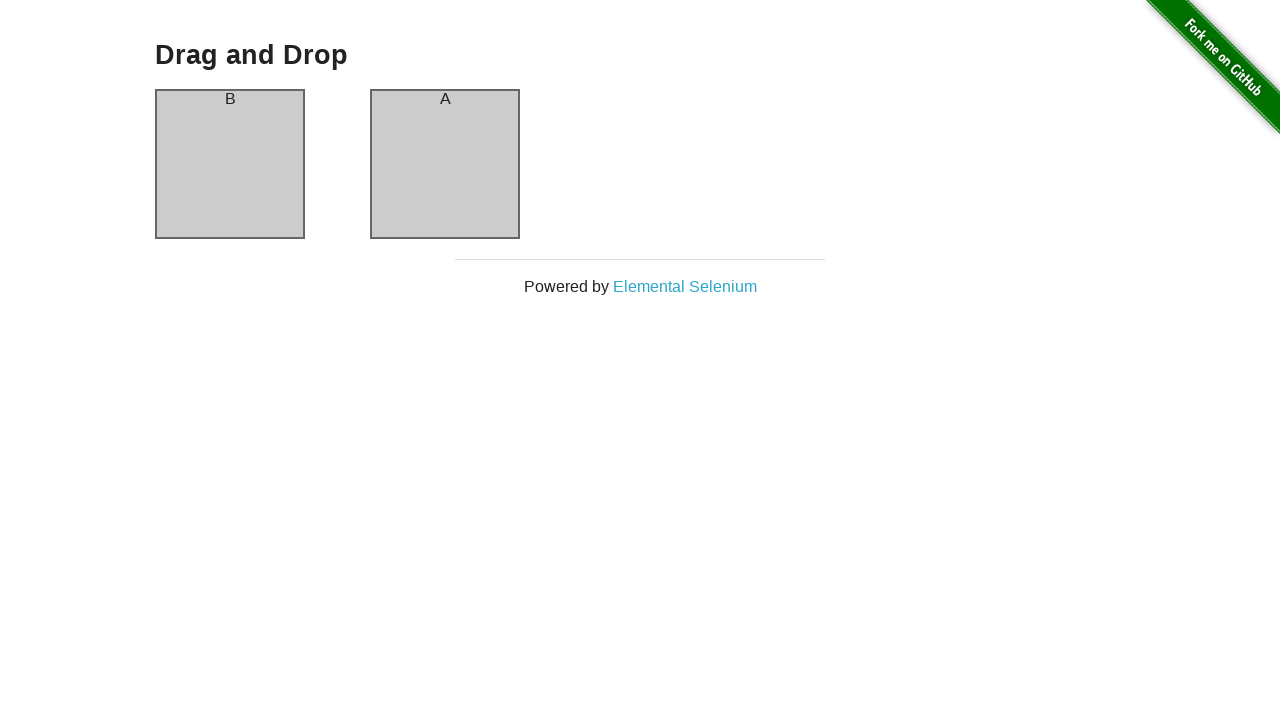

Verified that column B now contains the original text of column A
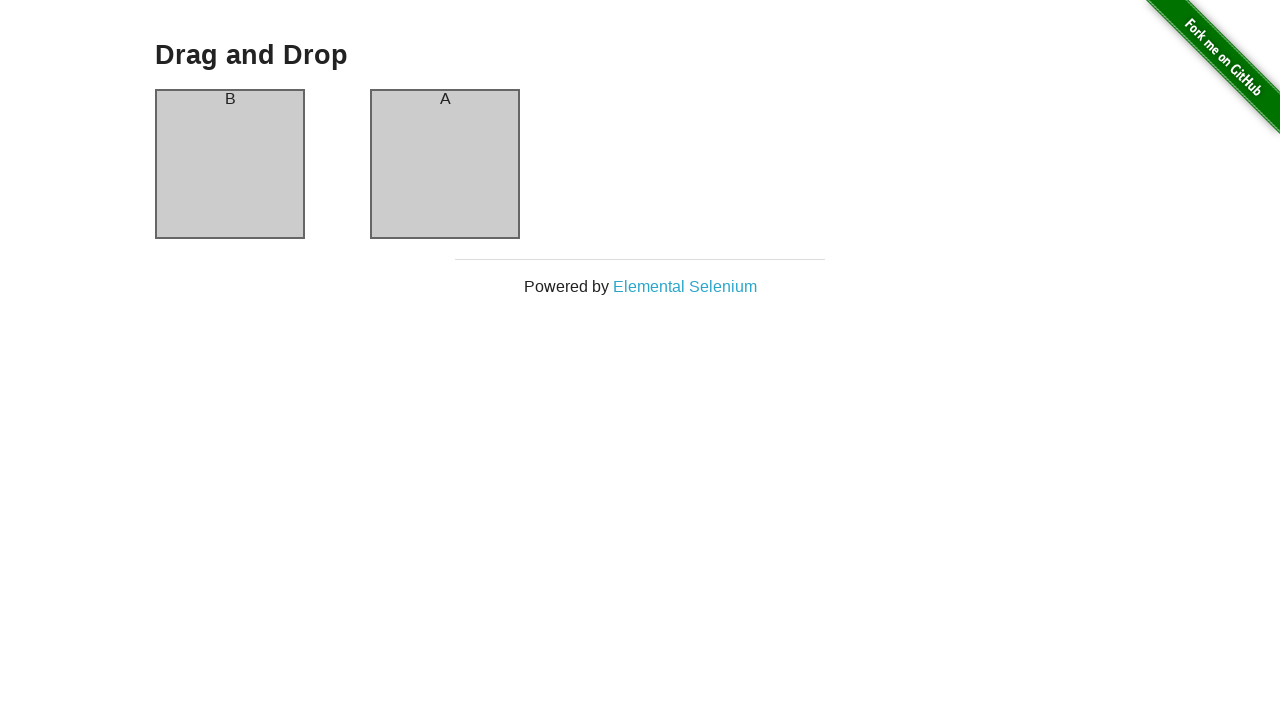

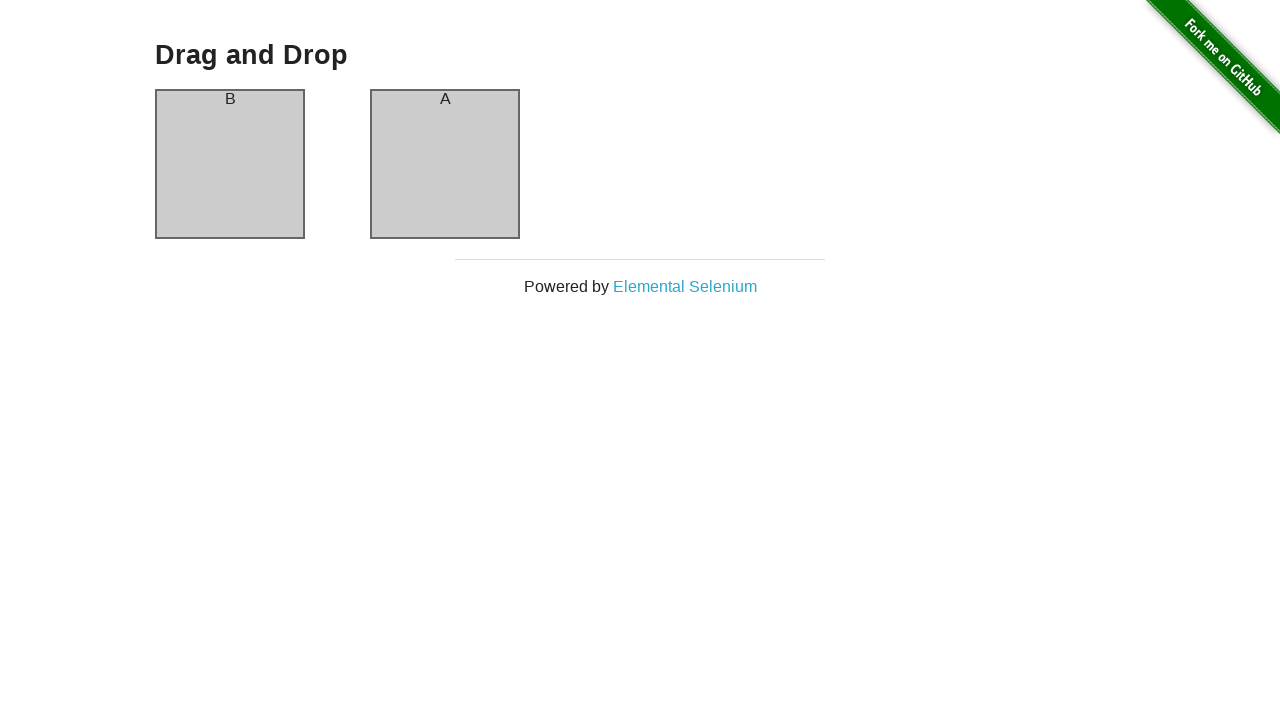